Tests JavaScript alert handling by navigating to the JavaScript Alerts page and triggering an alert box

Starting URL: https://the-internet.herokuapp.com/

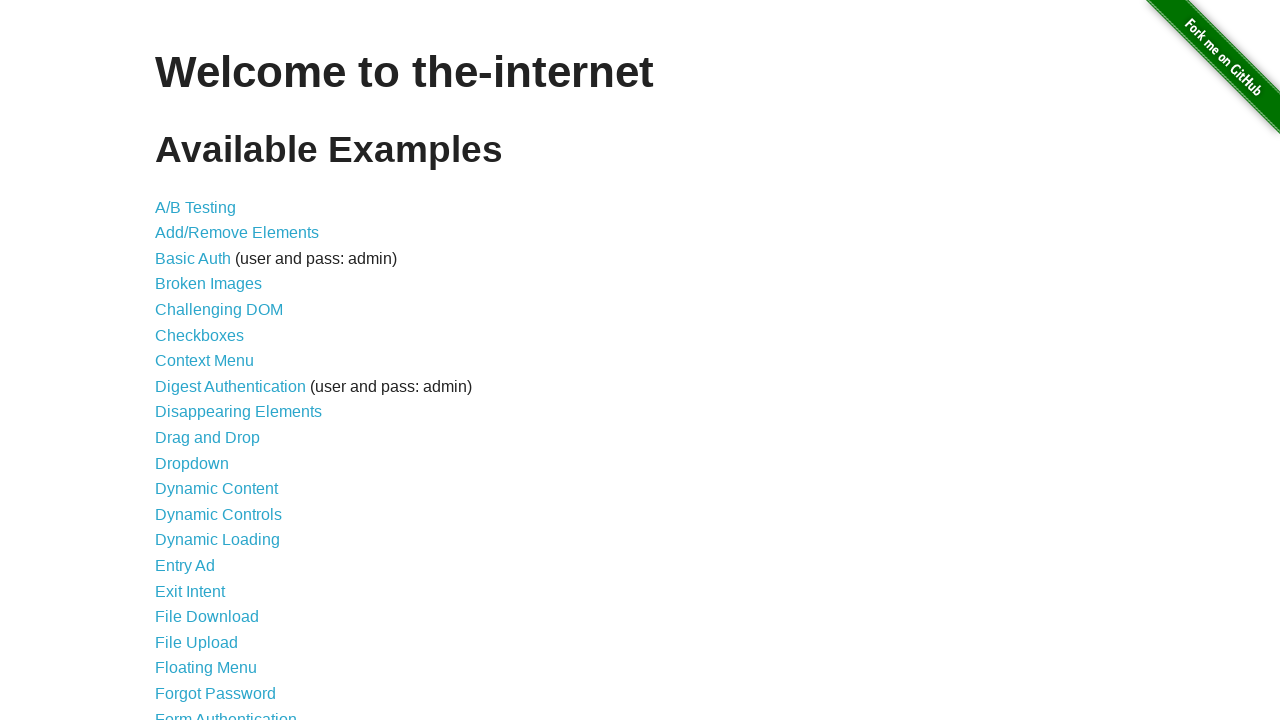

Clicked on JavaScript Alerts link at (214, 361) on text='JavaScript Alerts'
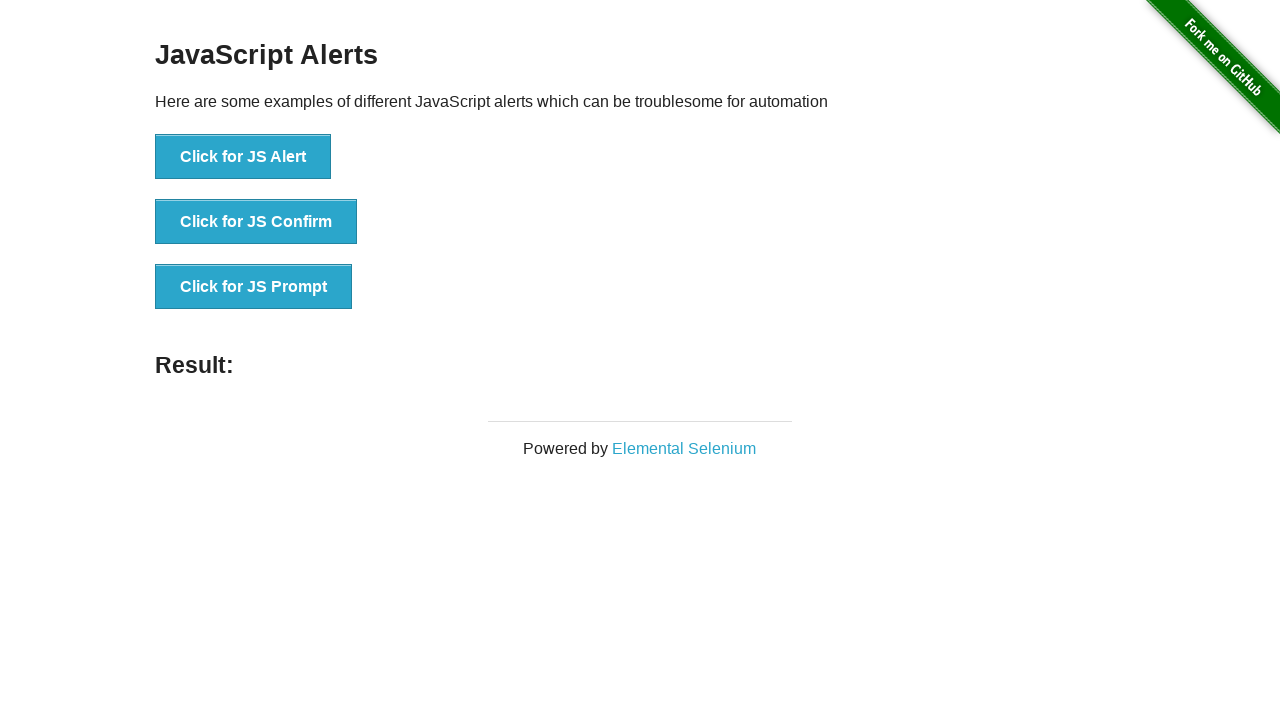

Clicked button to trigger the first alert box at (243, 157) on #content > div > ul > li:nth-child(1) > button
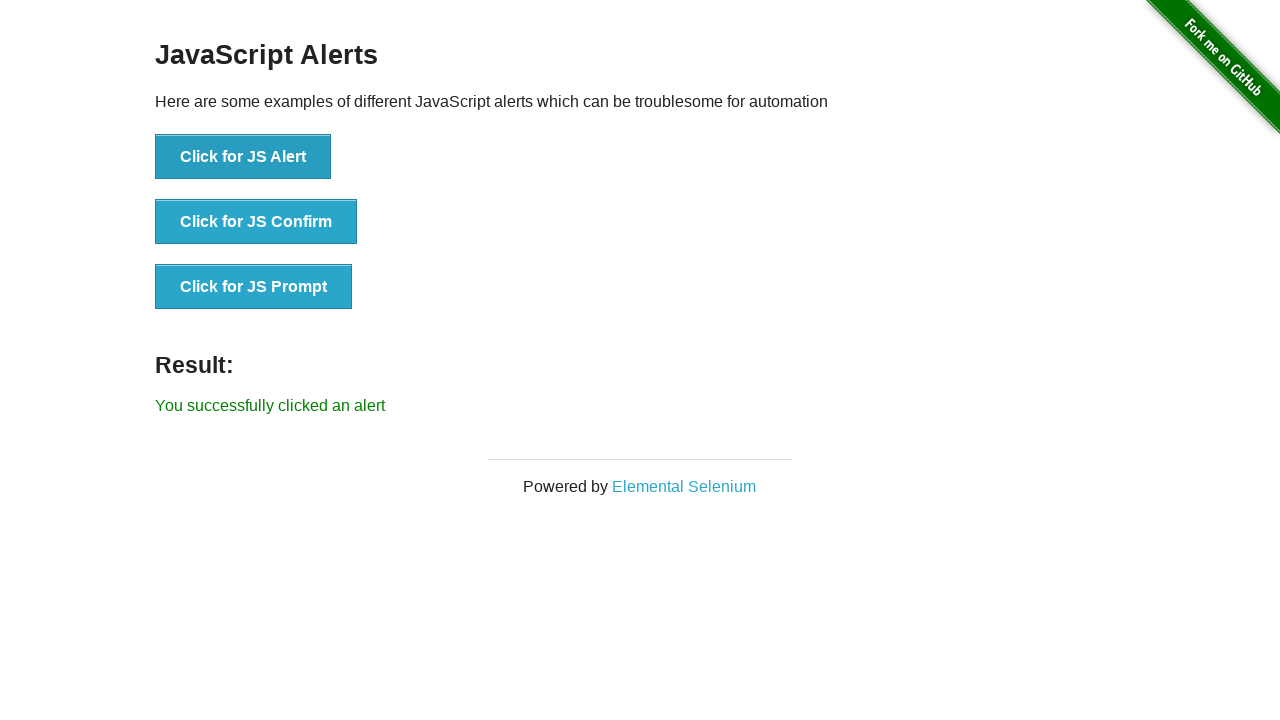

Set up alert dialog handler to accept alerts
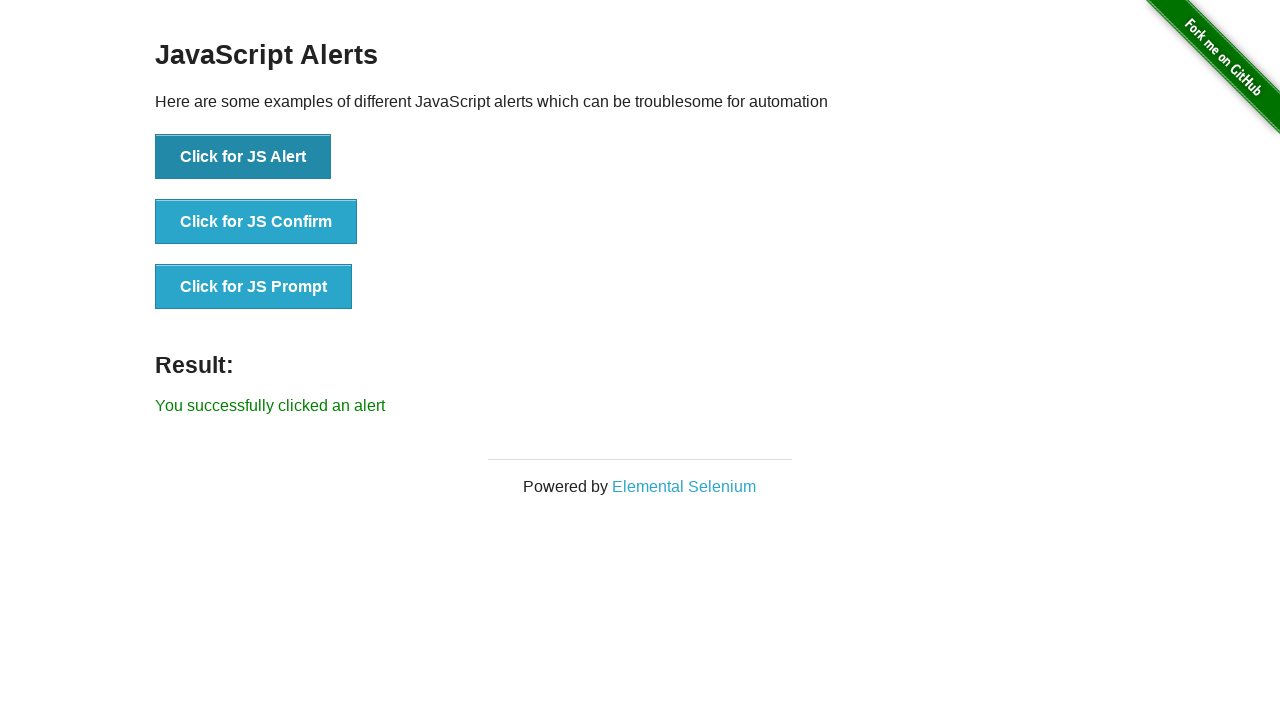

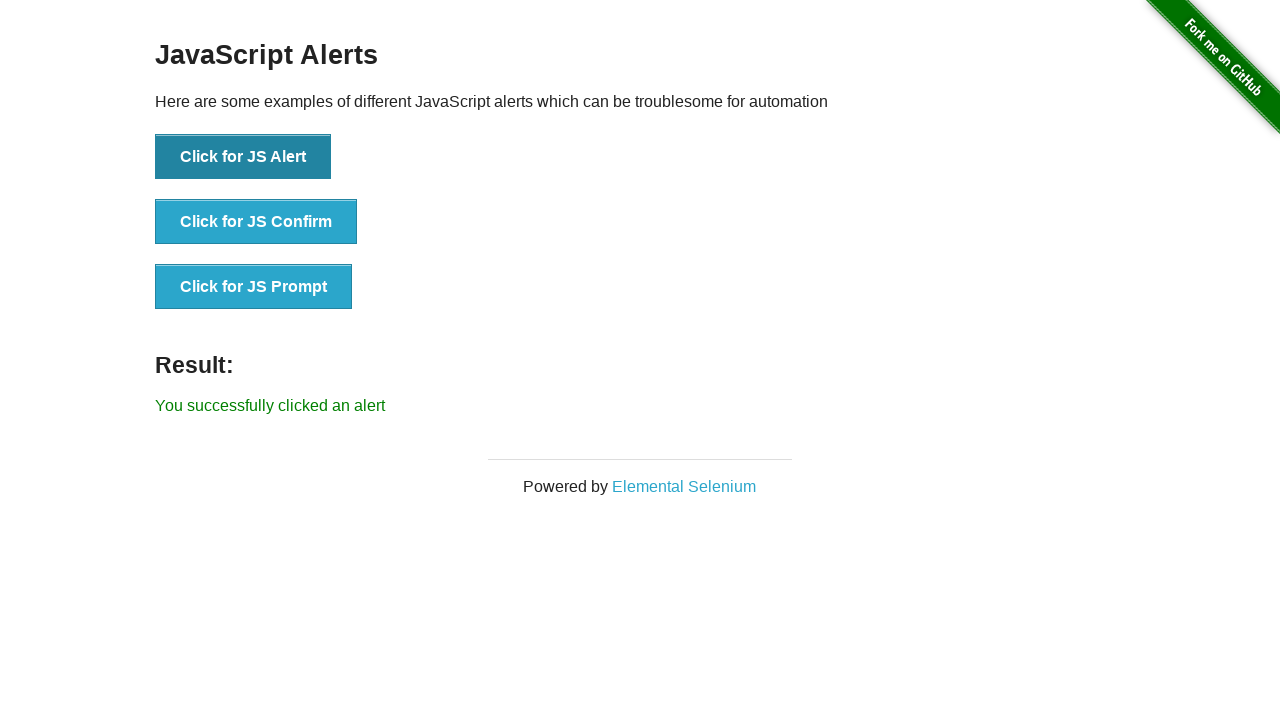